Tests a simple form by filling in first name, last name, city, and country fields using different element locator strategies, then submits the form

Starting URL: https://suninjuly.github.io/simple_form_find_task.html

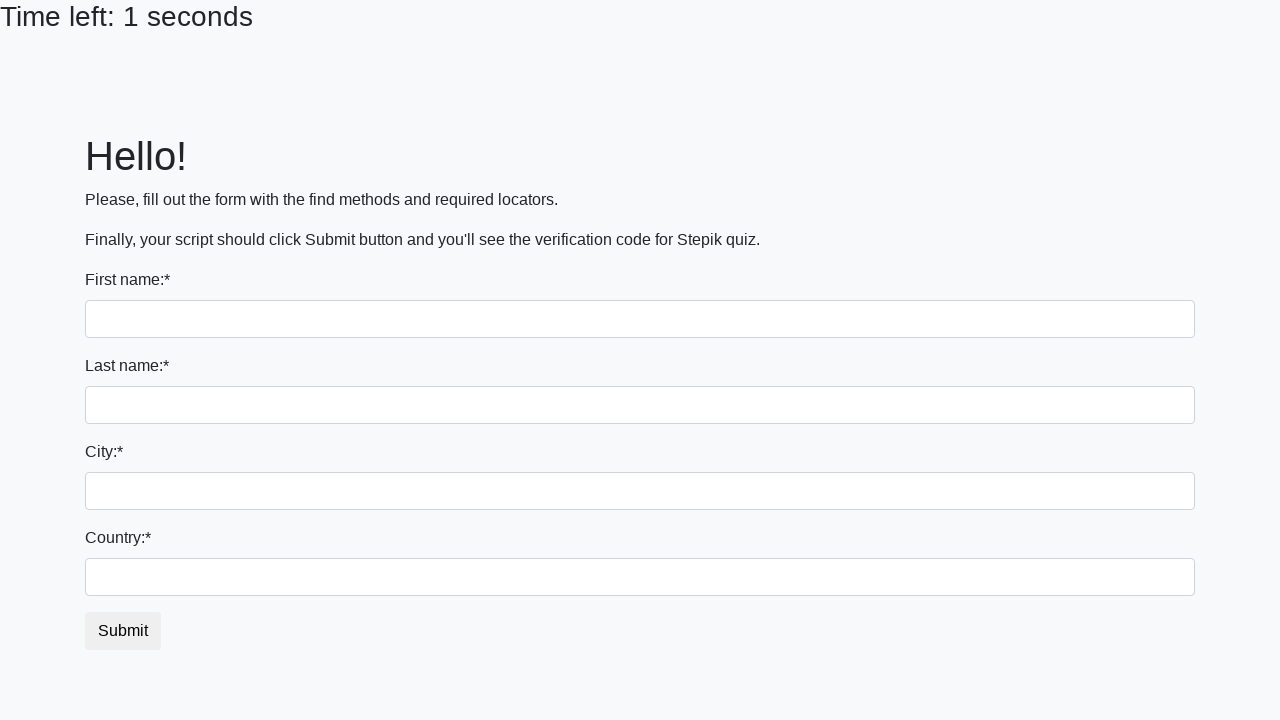

Filled first name field with 'Ivan' using tag name selector on input
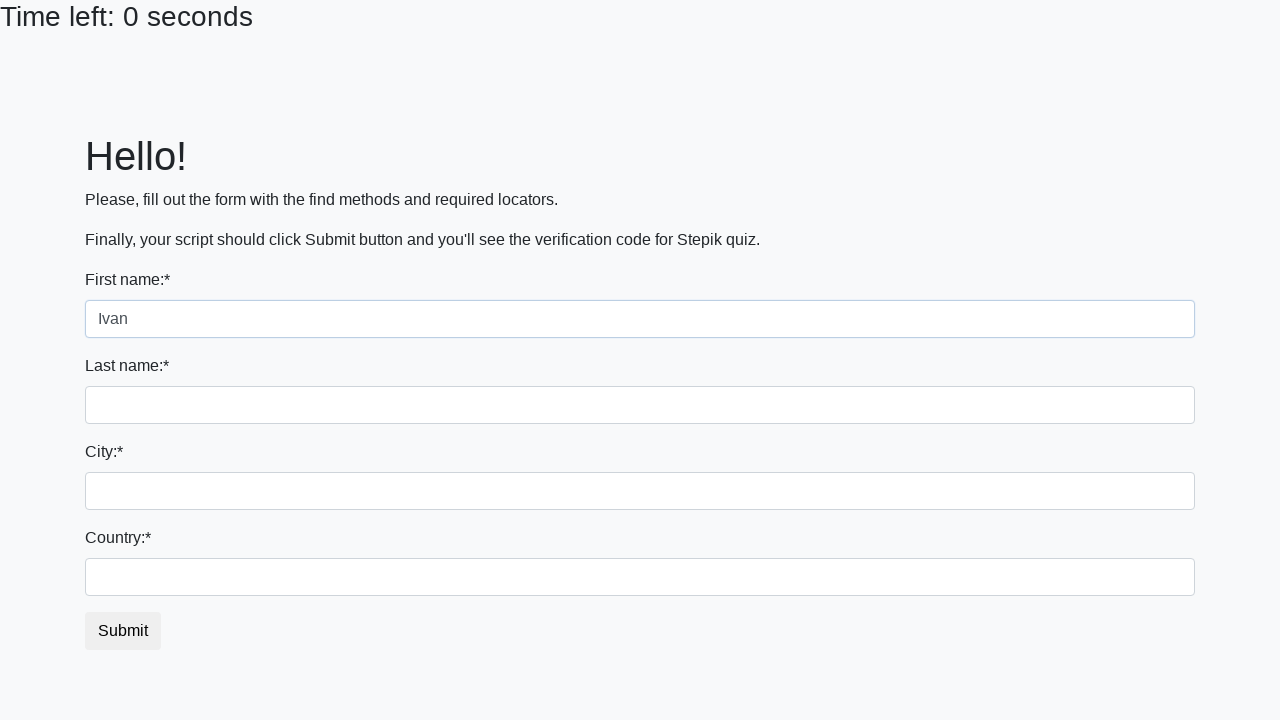

Filled last name field with 'Petrov' using name attribute selector on input[name='last_name']
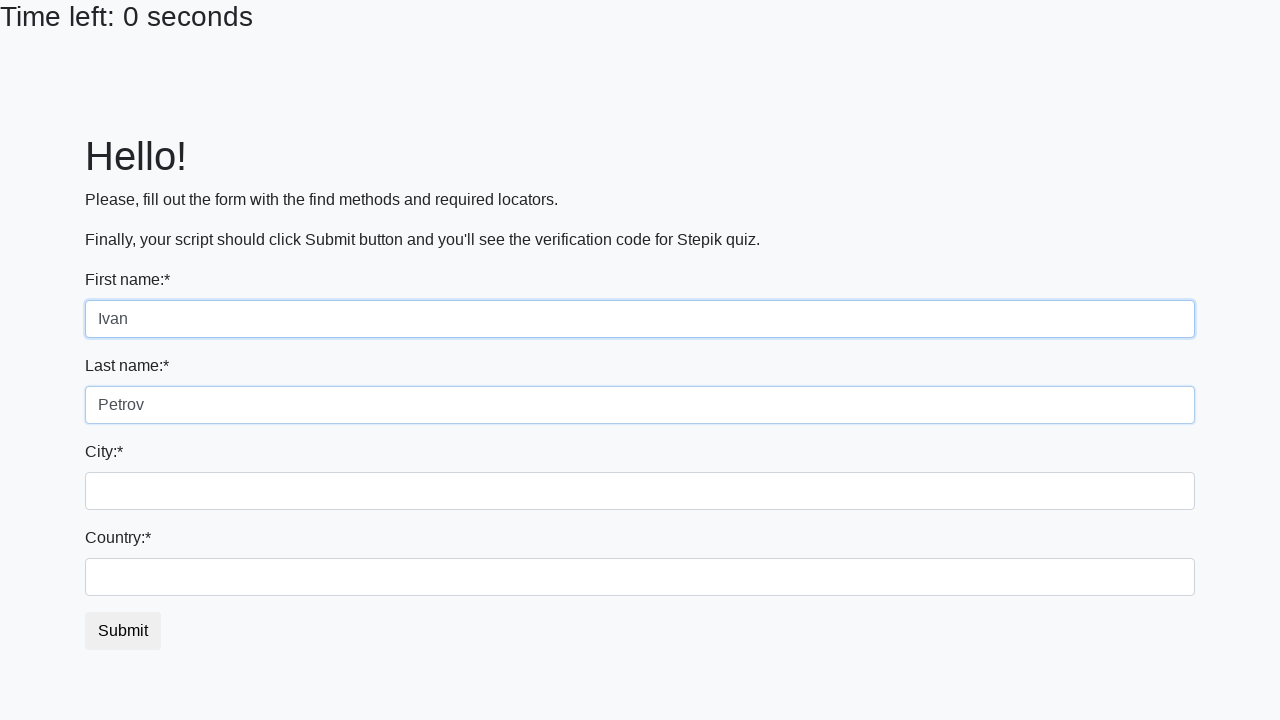

Filled city field with 'Smolensk' using class name selector on .form-control.city
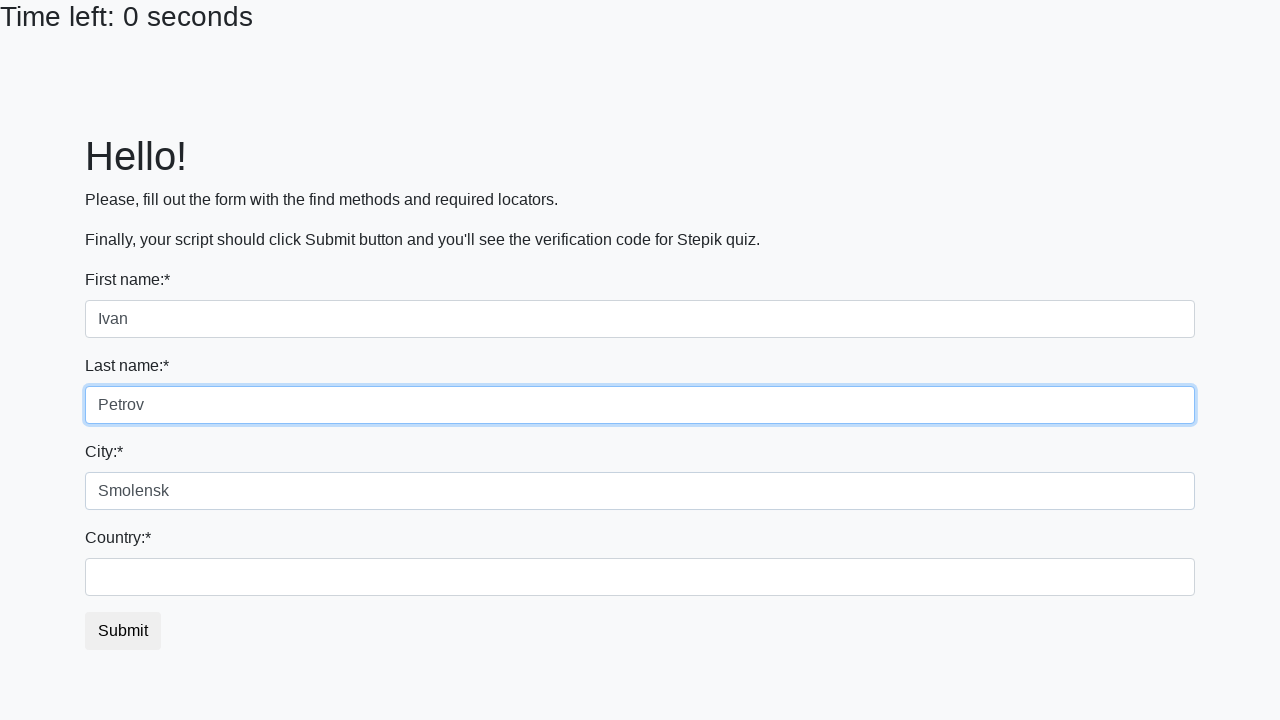

Filled country field with 'Russia' using id selector on #country
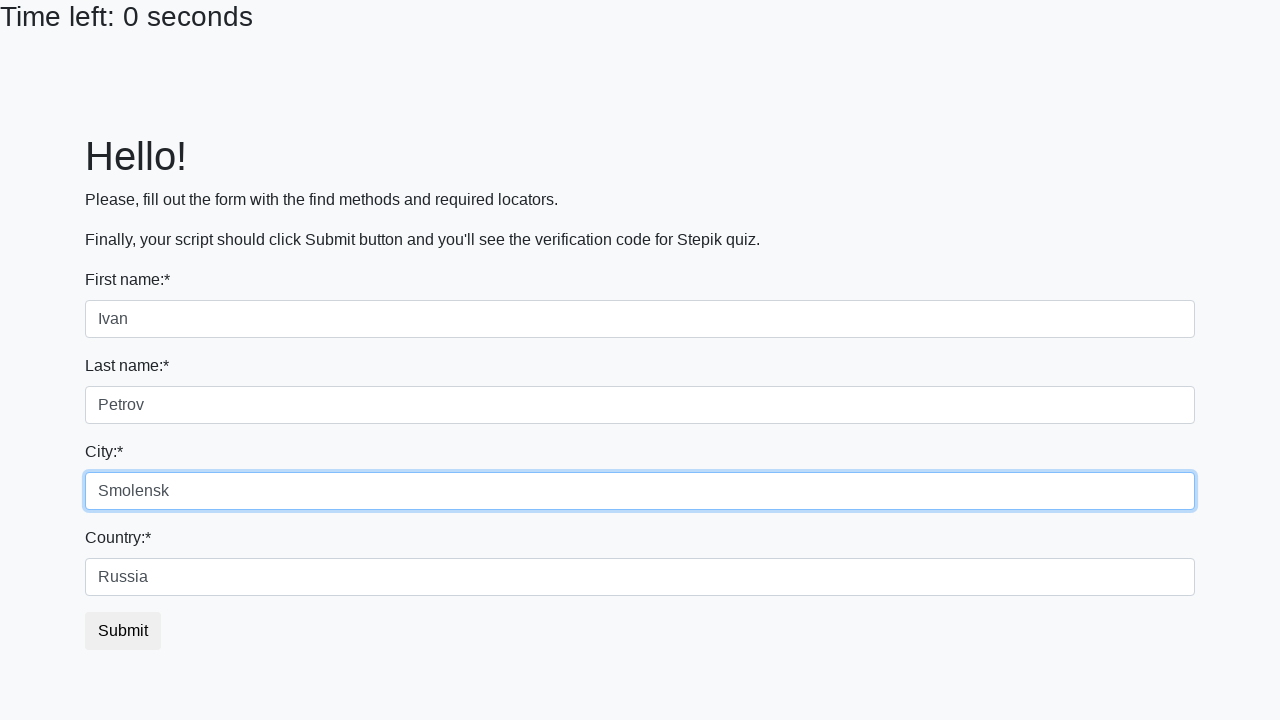

Clicked submit button to submit the form at (123, 631) on button.btn
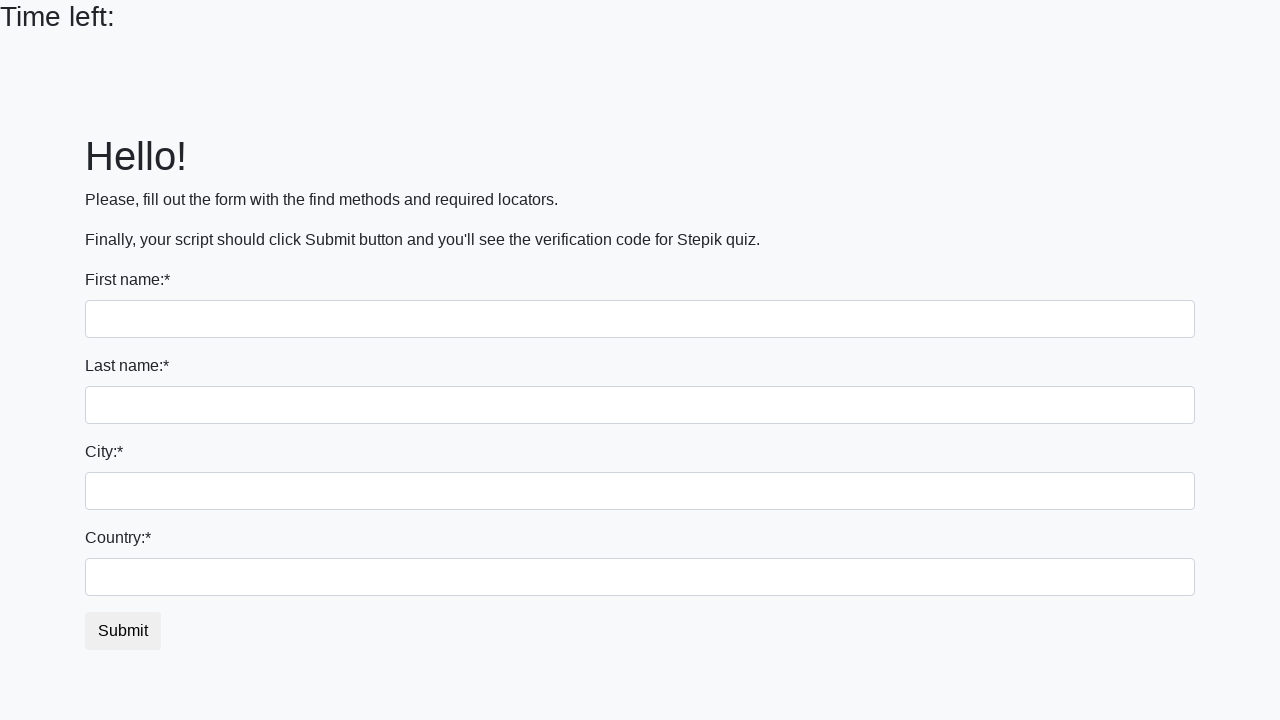

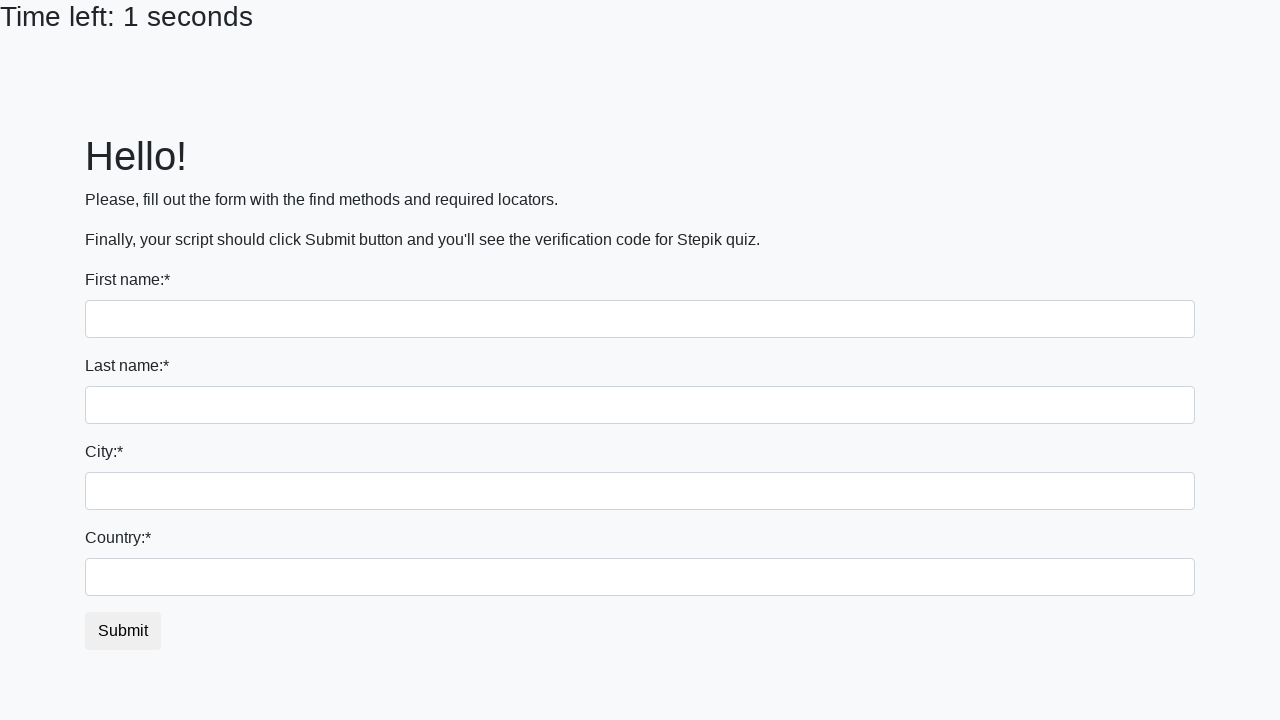